Tests date picker functionality by using JavaScript to set a date value on a readonly date input field

Starting URL: https://www.tutorialspoint.com/selenium/practice/date-picker.php

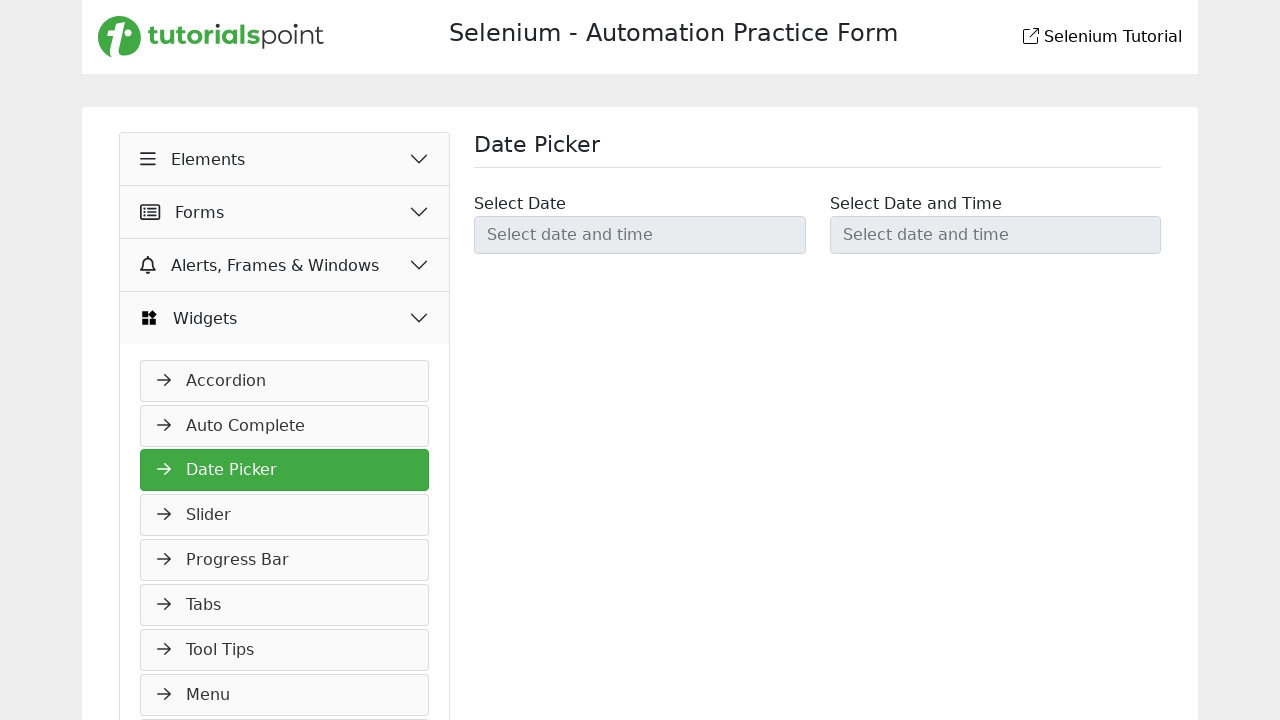

Date picker element #datetimepicker1 is now available
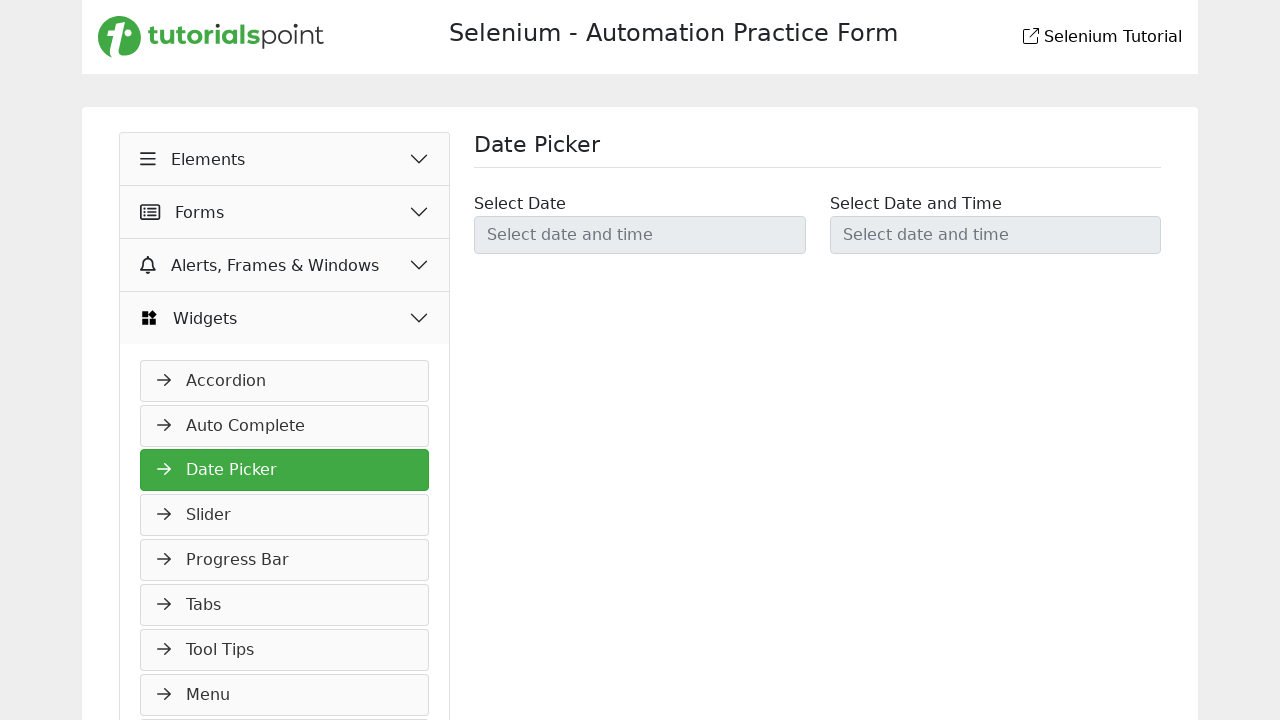

Set date value to 2025-03-21 using JavaScript on readonly date input field
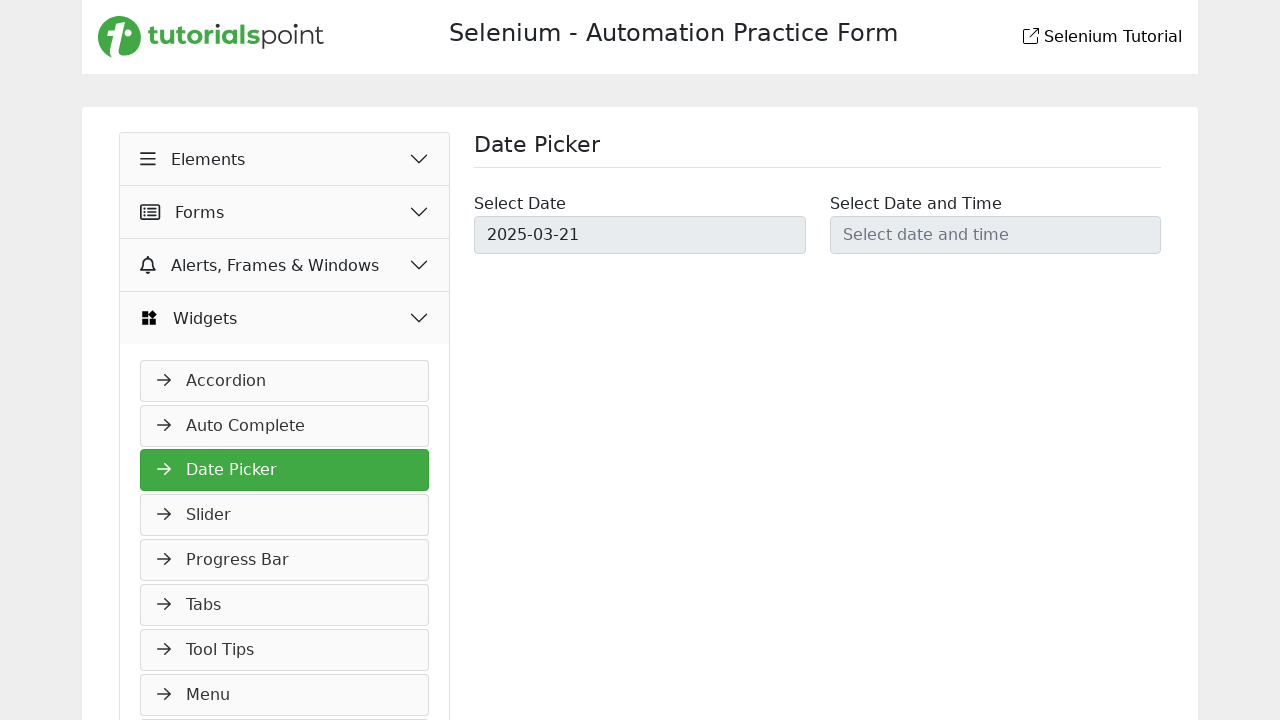

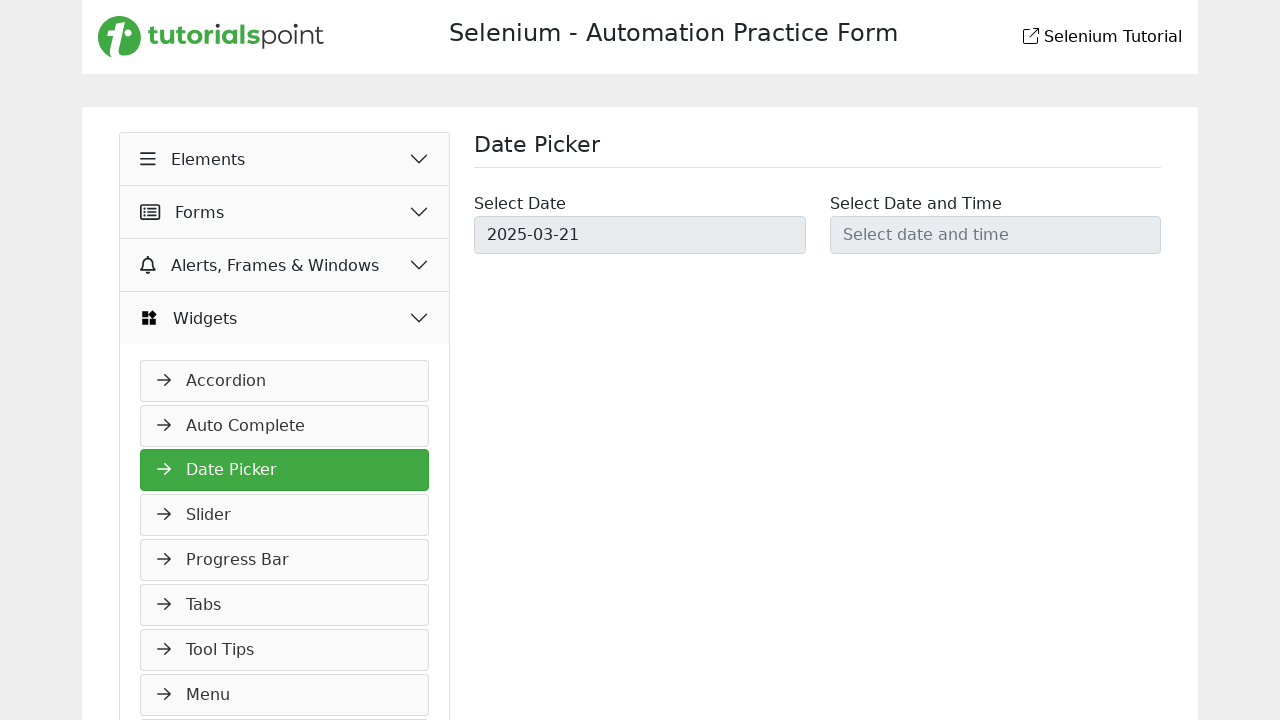